Tests the contact form functionality by navigating to the contact page, filling in name, email, phone, and message fields, then submitting the form and verifying the thank you message.

Starting URL: https://parabank.parasoft.com/

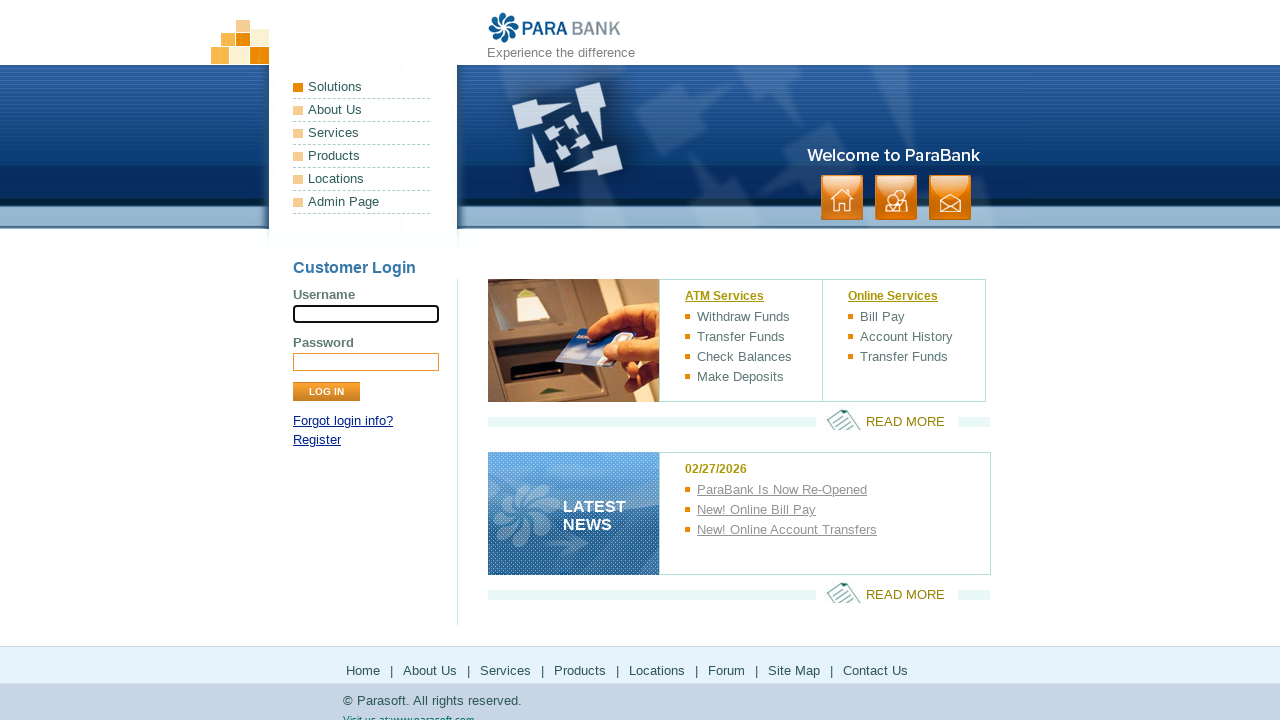

Clicked on contact link at (950, 198) on text=contact
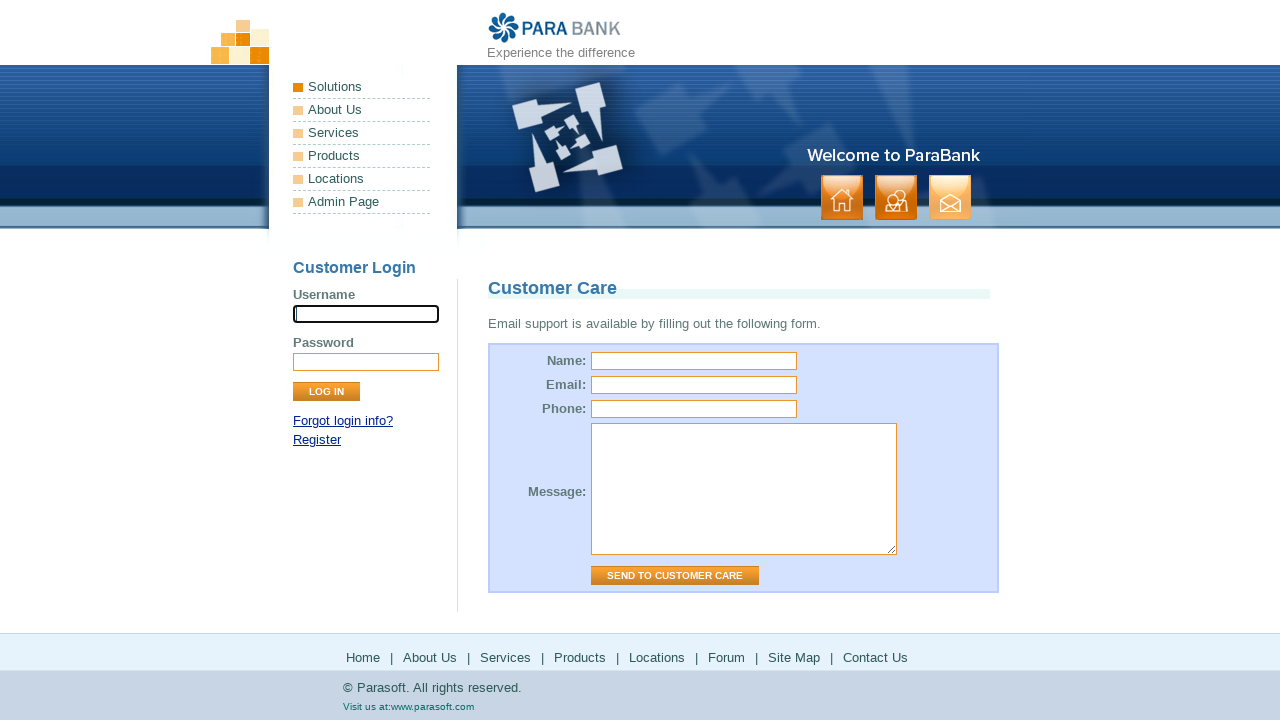

Filled name field with 'Sarah Mitchell' on #name
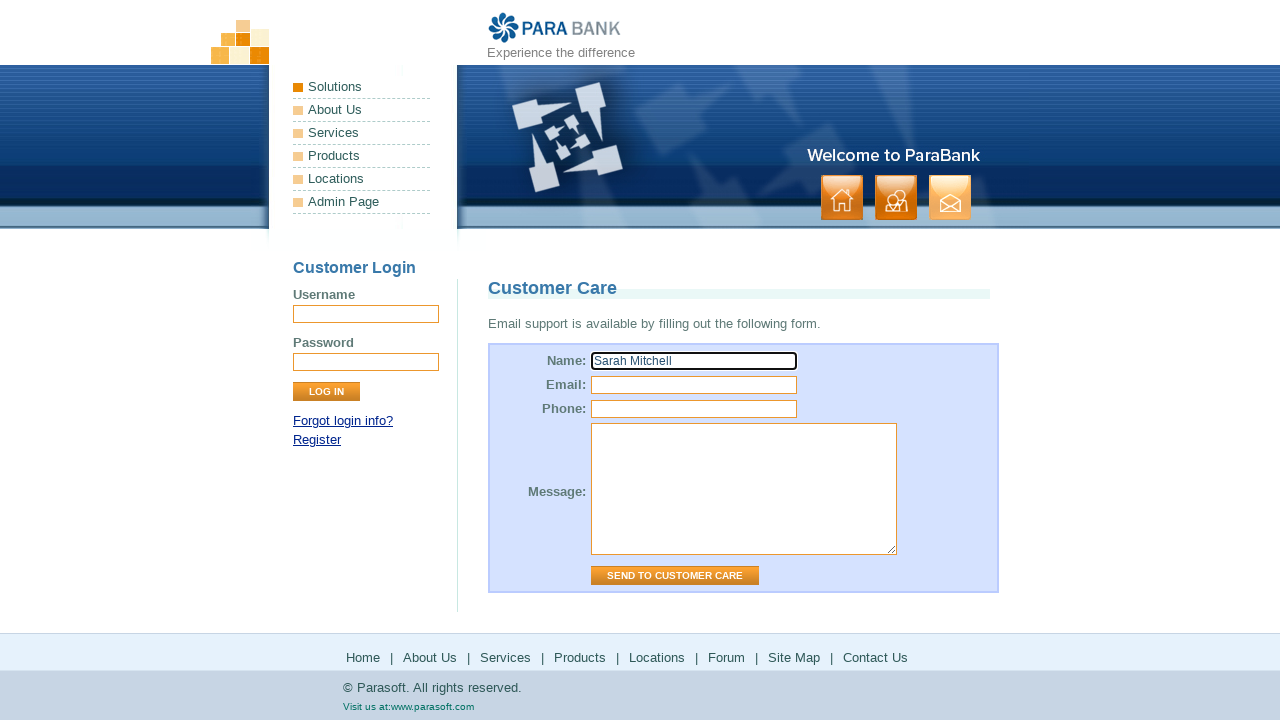

Filled email field with 'sarah.mitchell@testmail.com' on #email
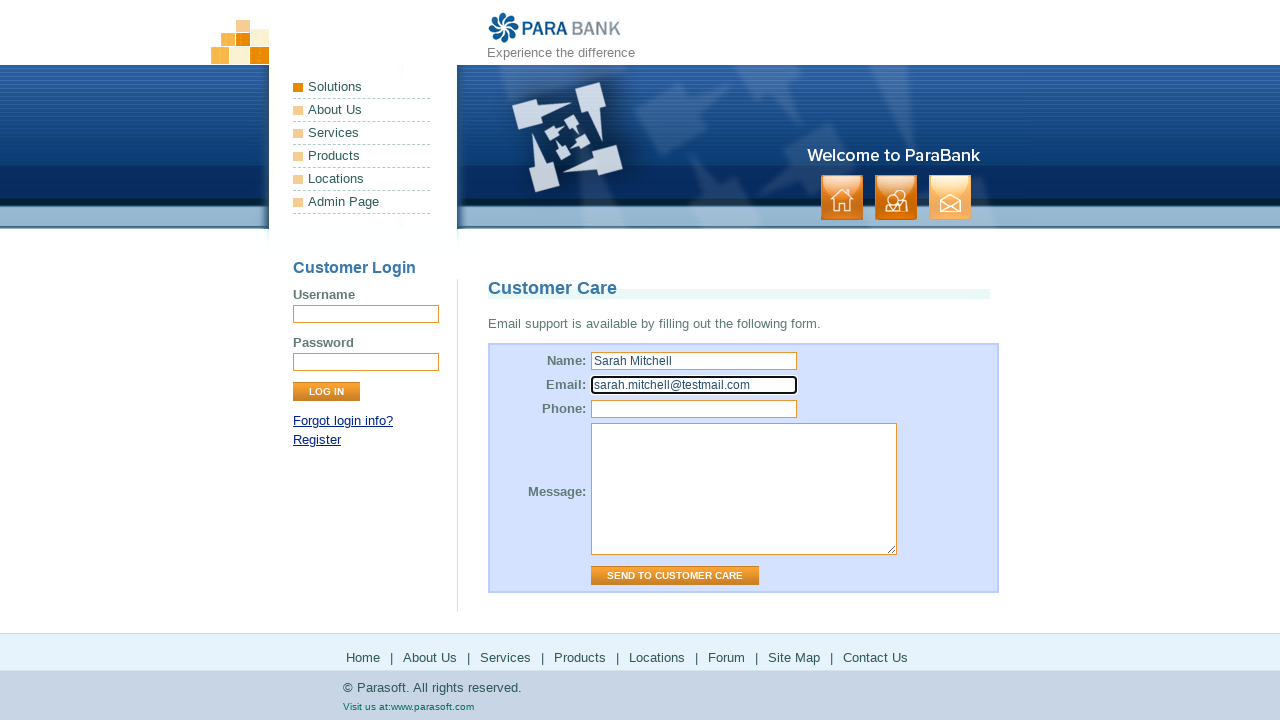

Filled phone field with '5551234567' on #phone
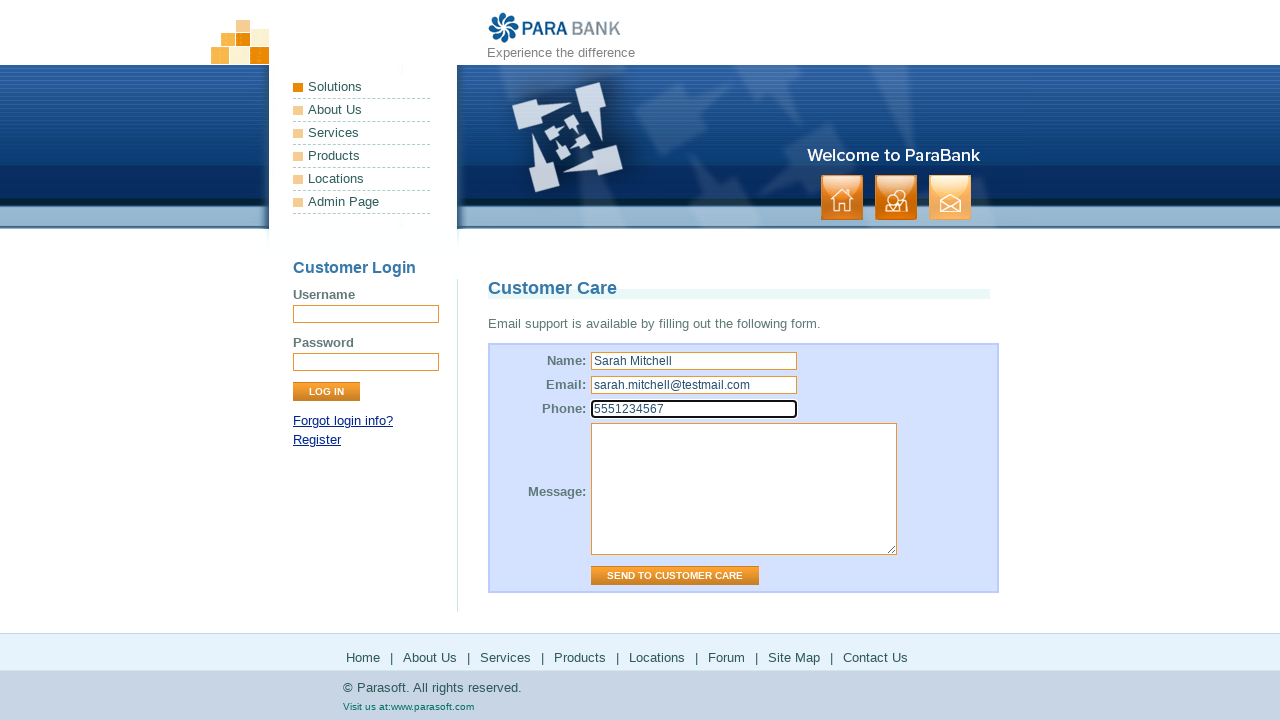

Filled message field with 'Hello, I have a question about your services.' on #message
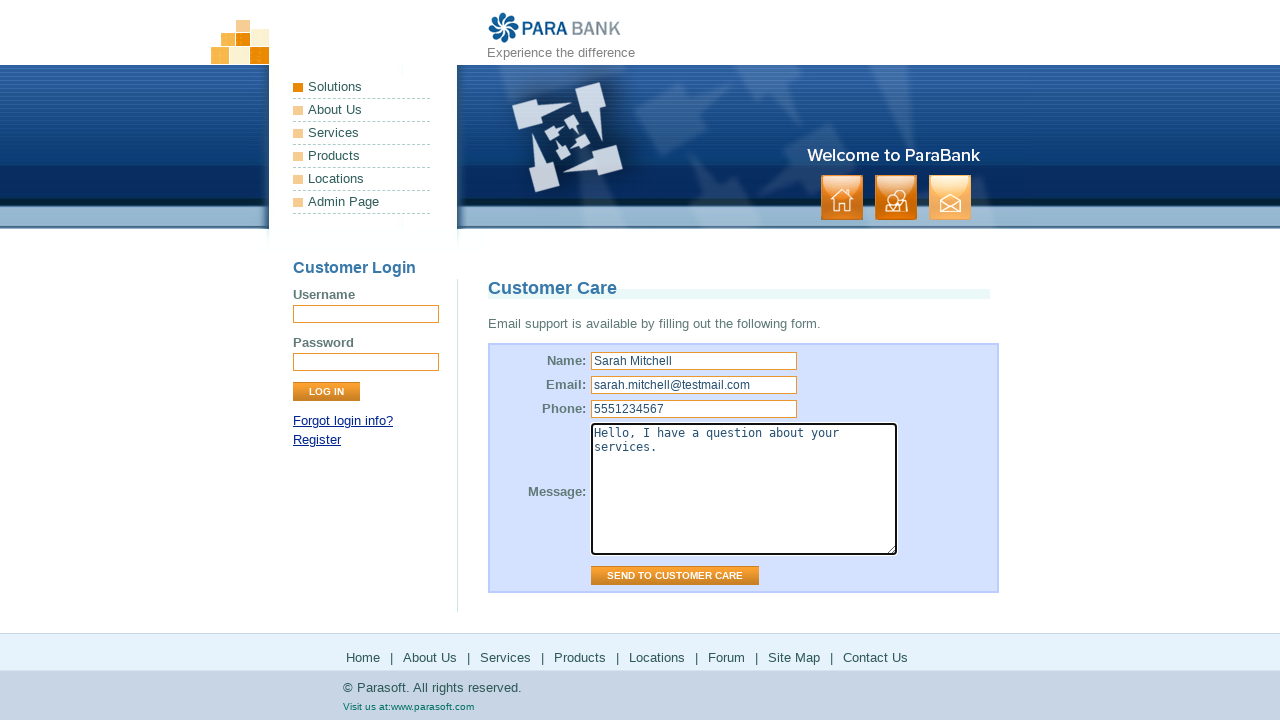

Clicked submit button to send contact form at (675, 576) on input.button >> nth=1
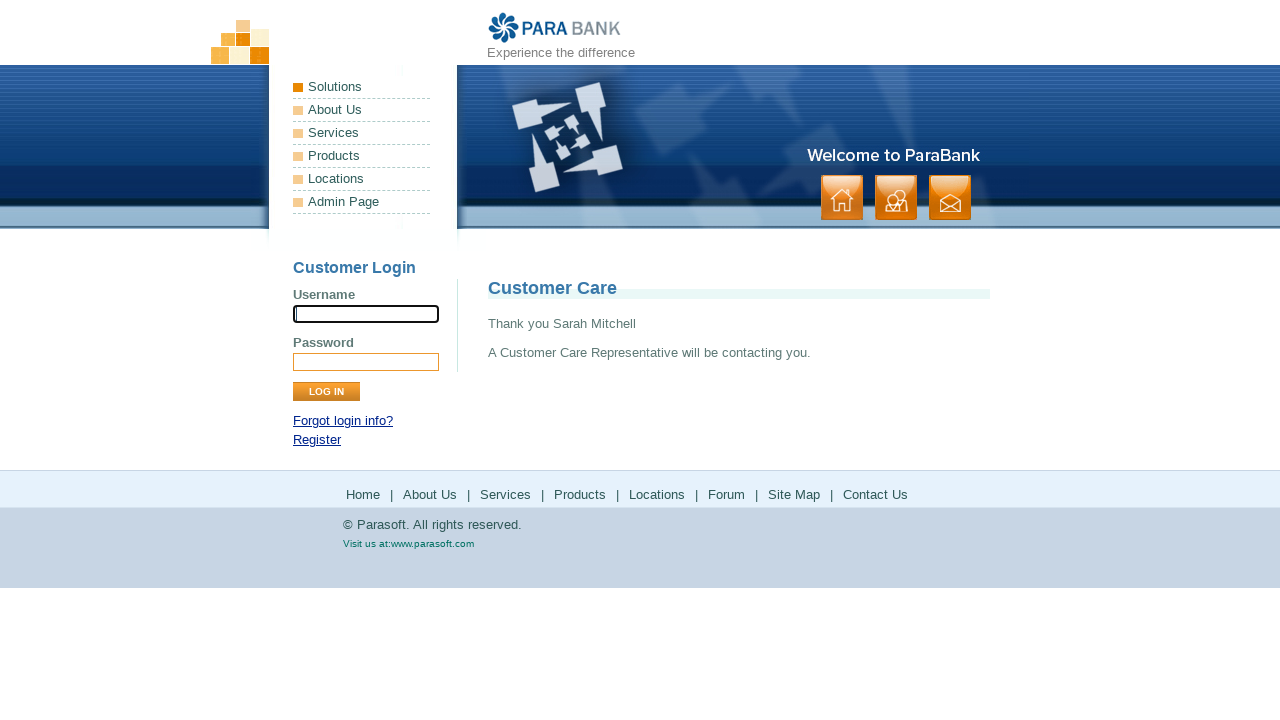

Confirmation message loaded successfully
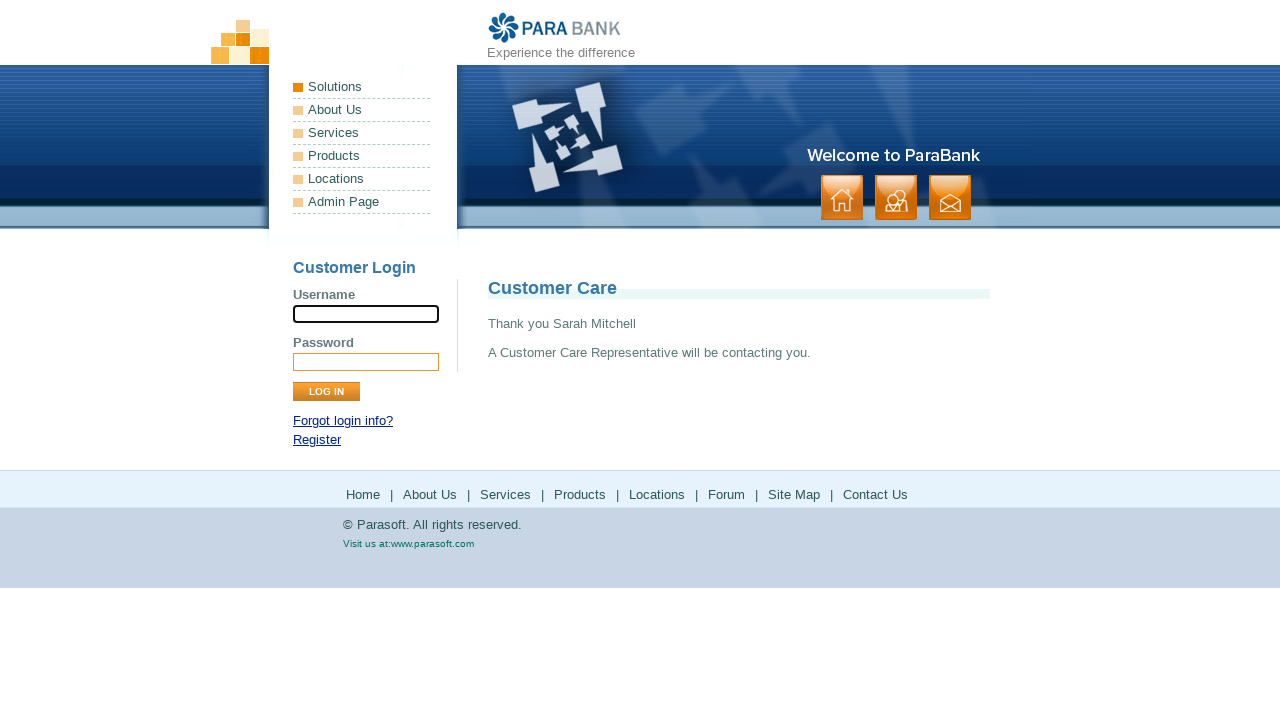

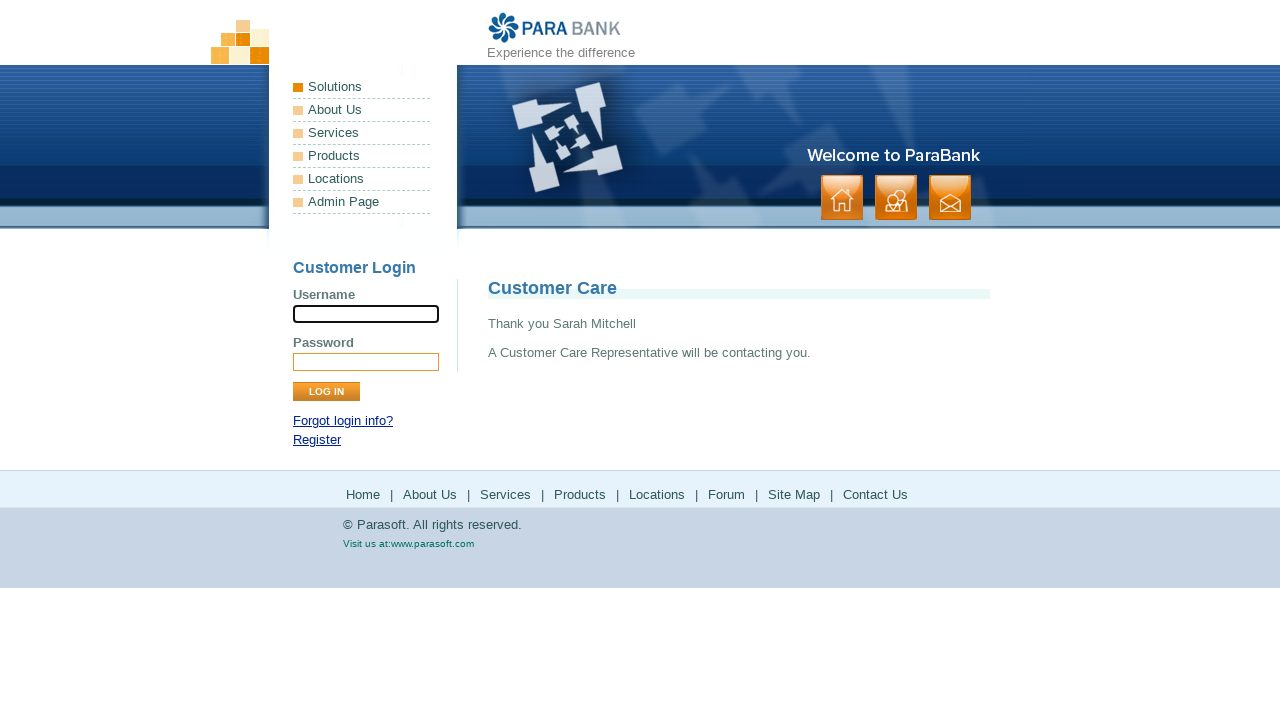